Tests JavaScript alert and confirm dialog handling by entering text, triggering alerts, and accepting/dismissing them

Starting URL: https://rahulshettyacademy.com/AutomationPractice/

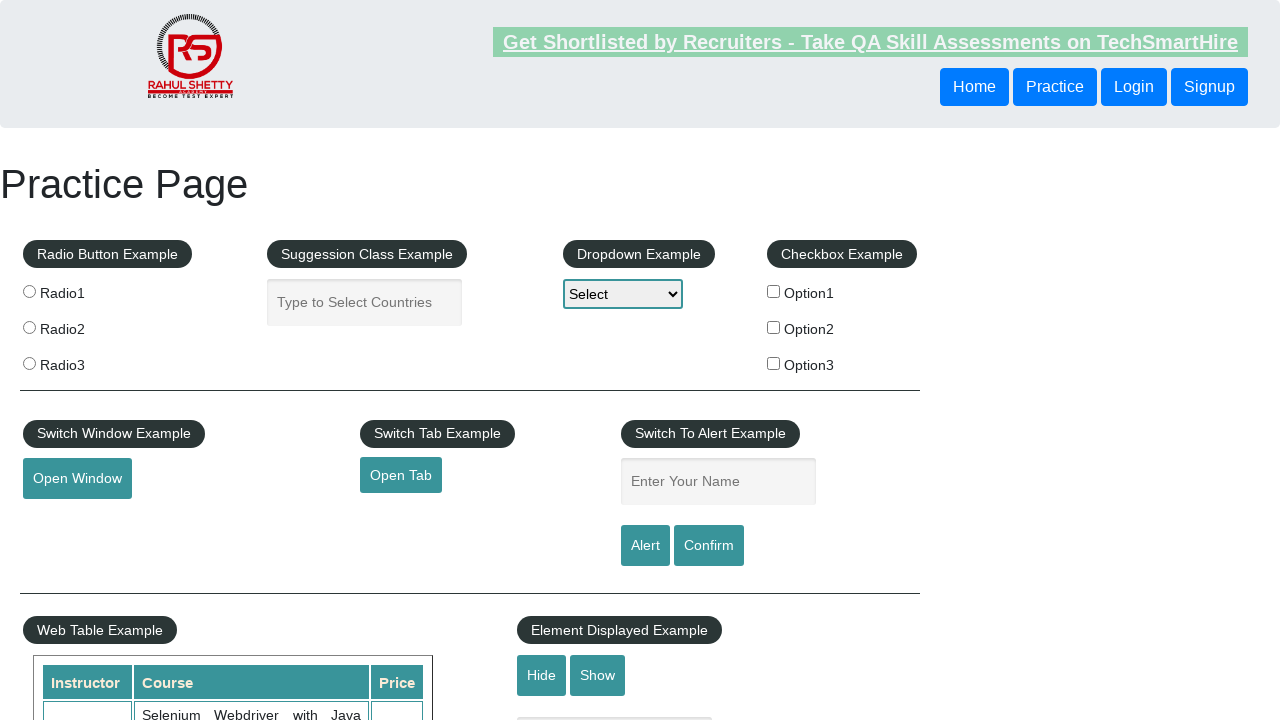

Filled alert input field with 'KALYANI' on input#name
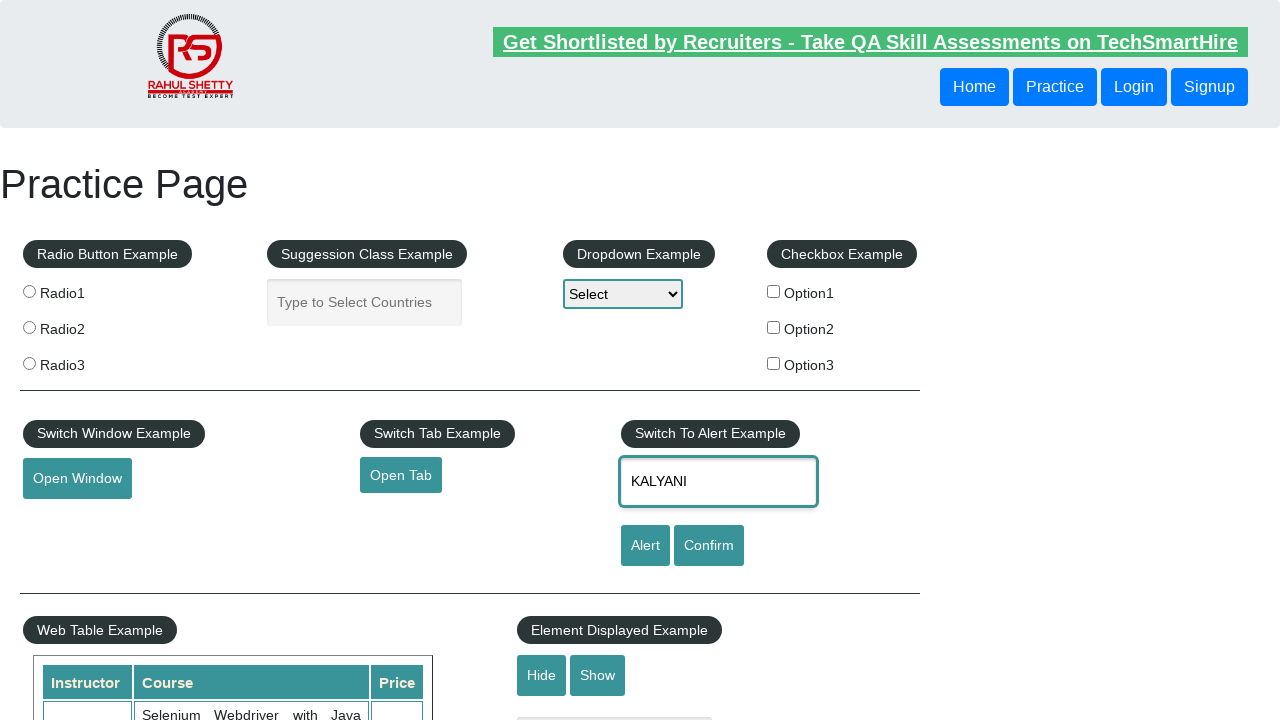

Clicked alert button and accepted JavaScript alert dialog at (645, 546) on #alertbtn
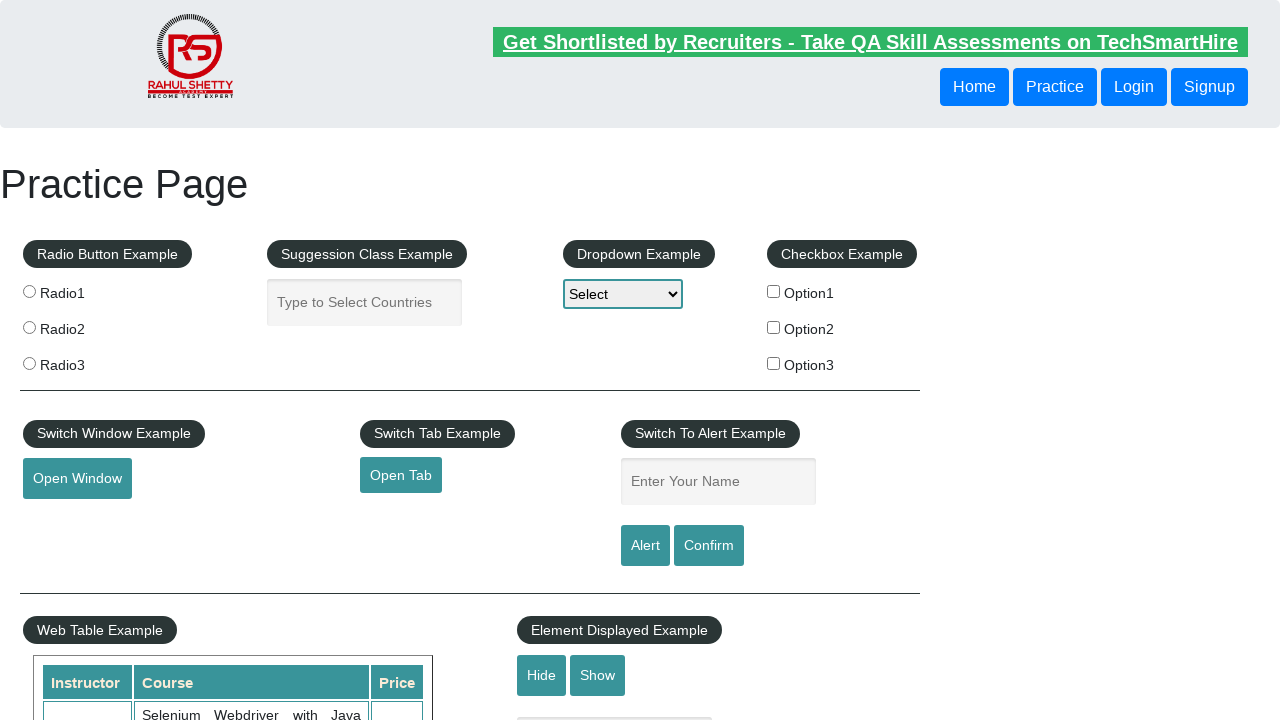

Waited 500ms for alert dialog to be processed
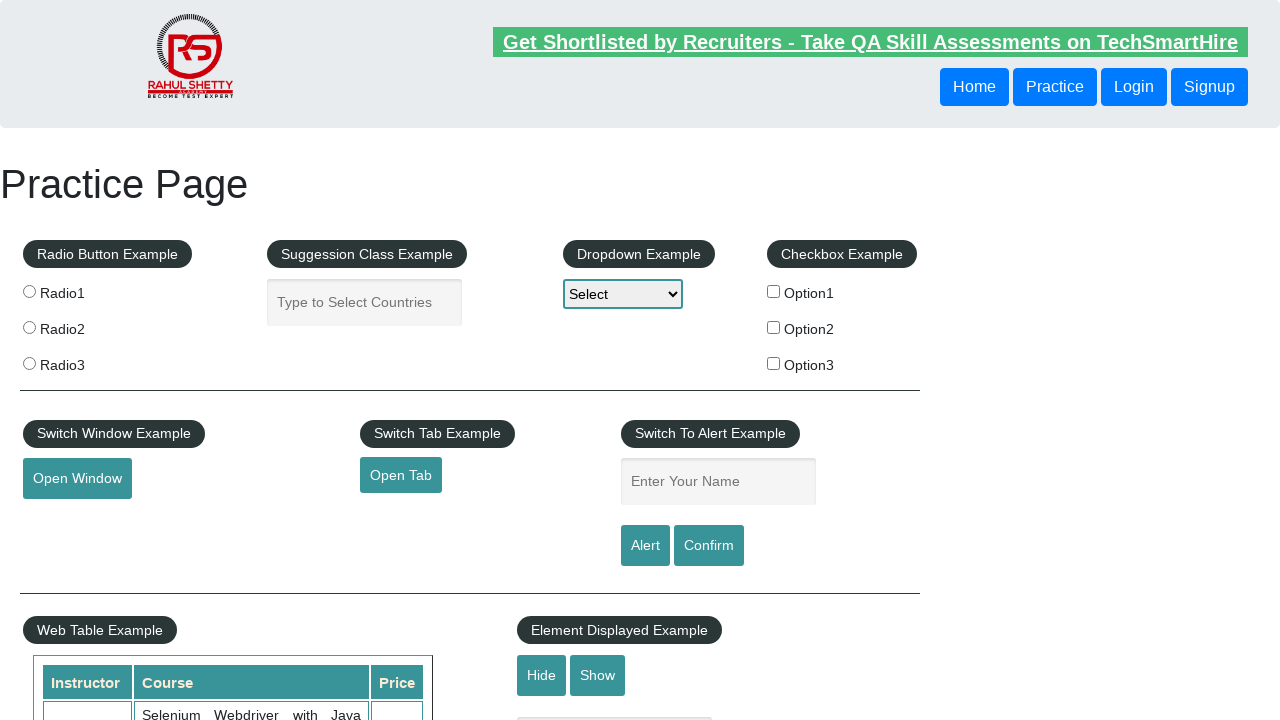

Filled alert input field with 'MANE' on input#name
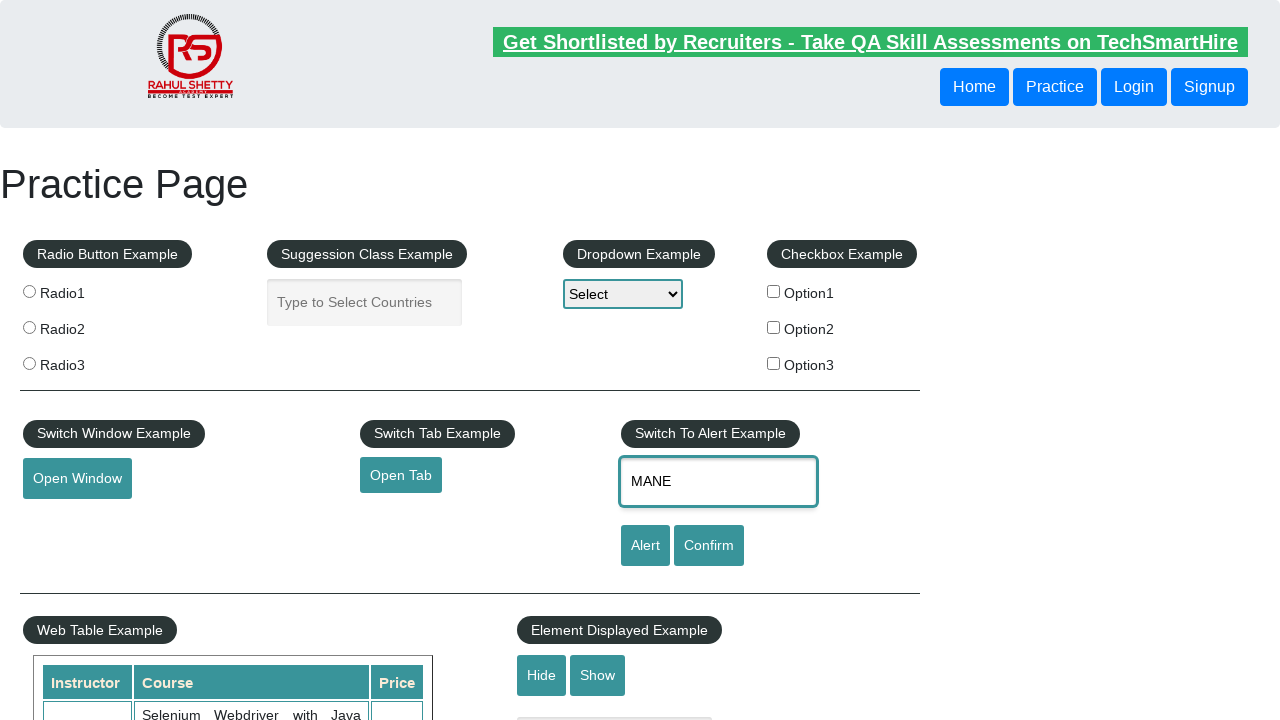

Clicked confirm button and dismissed JavaScript confirm dialog at (709, 546) on #confirmbtn
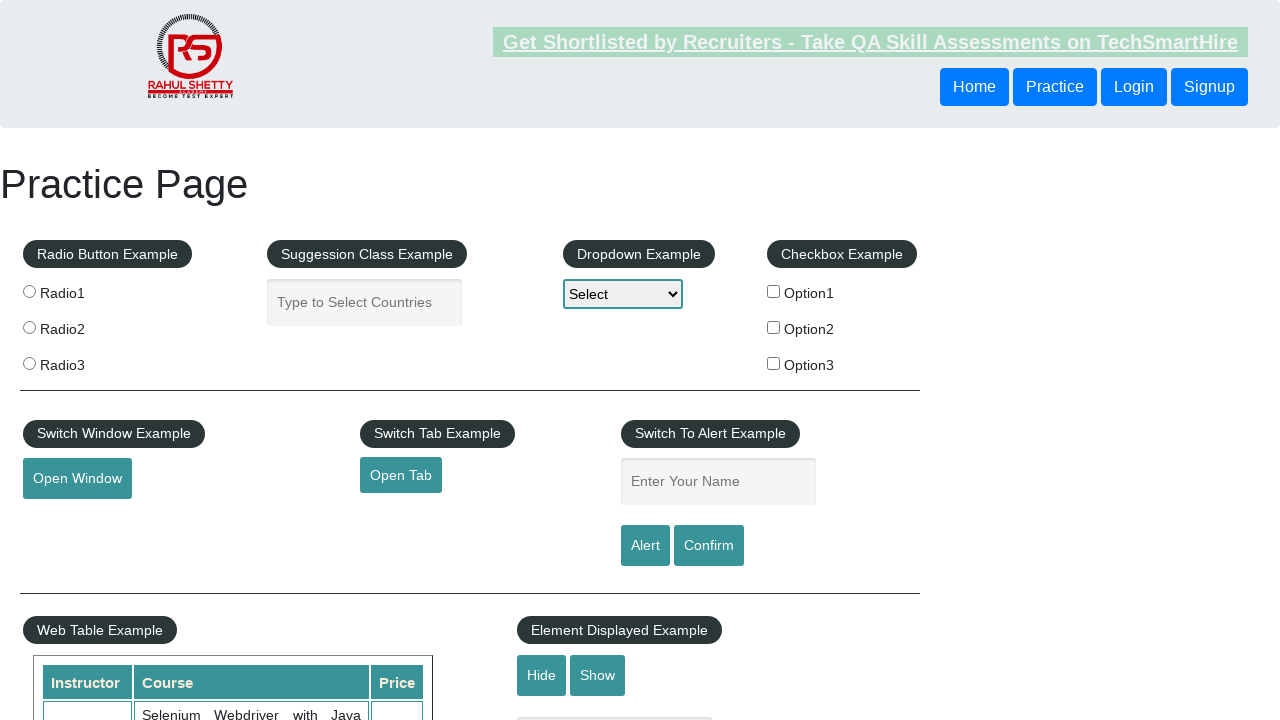

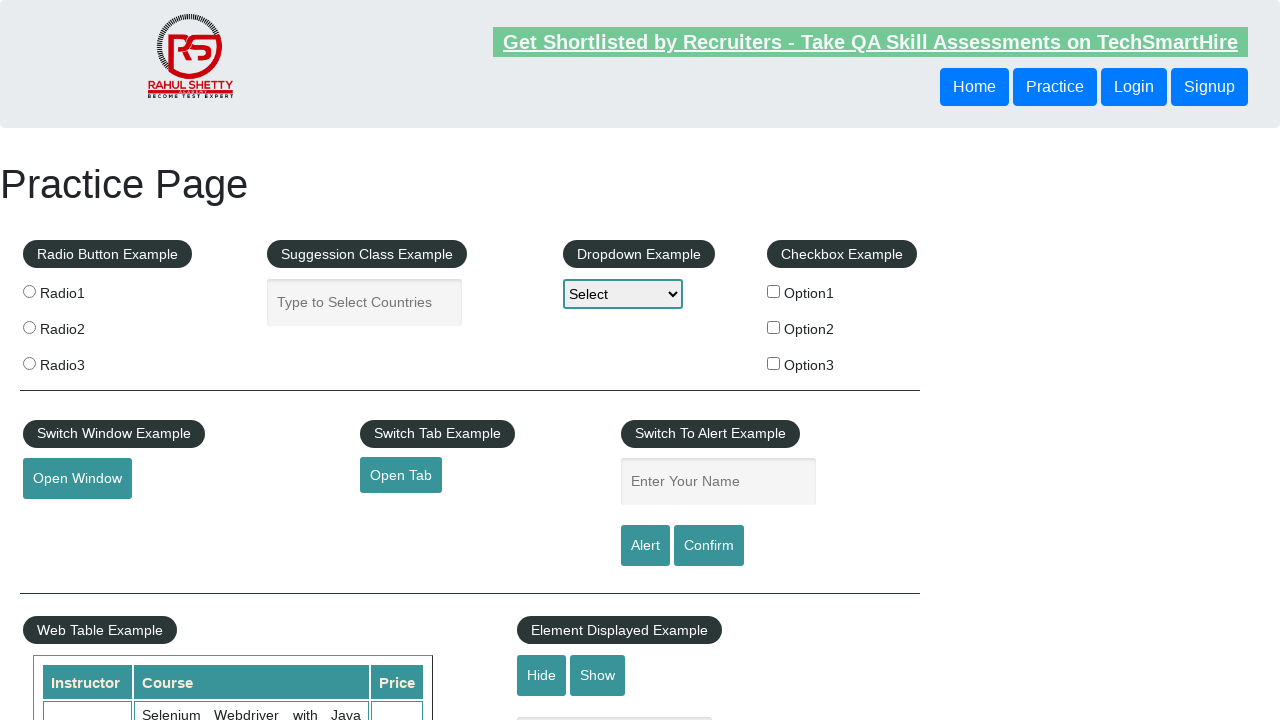